Fills out and submits a form on the RPA Challenge website with various personal and company information fields

Starting URL: http://rpachallenge.com/

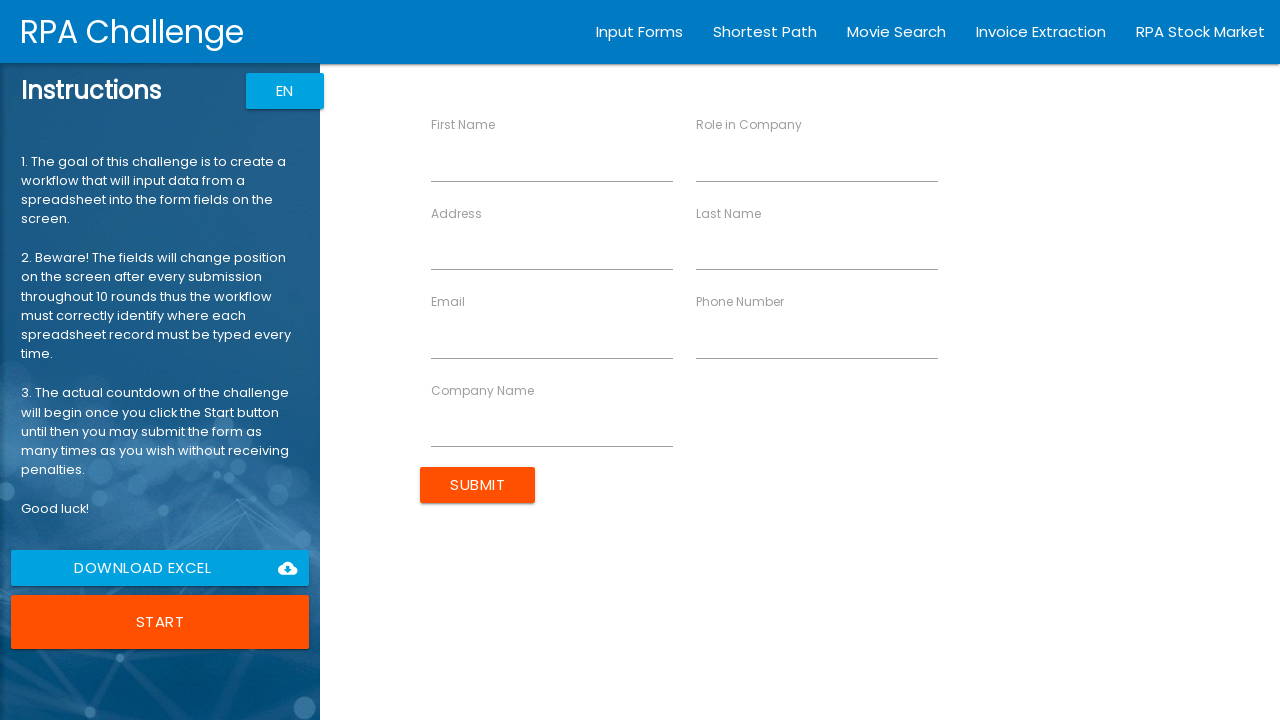

Filled address field with 'Rua Gralha Azul, 45' on //input[@ng-reflect-name="labelAddress"]
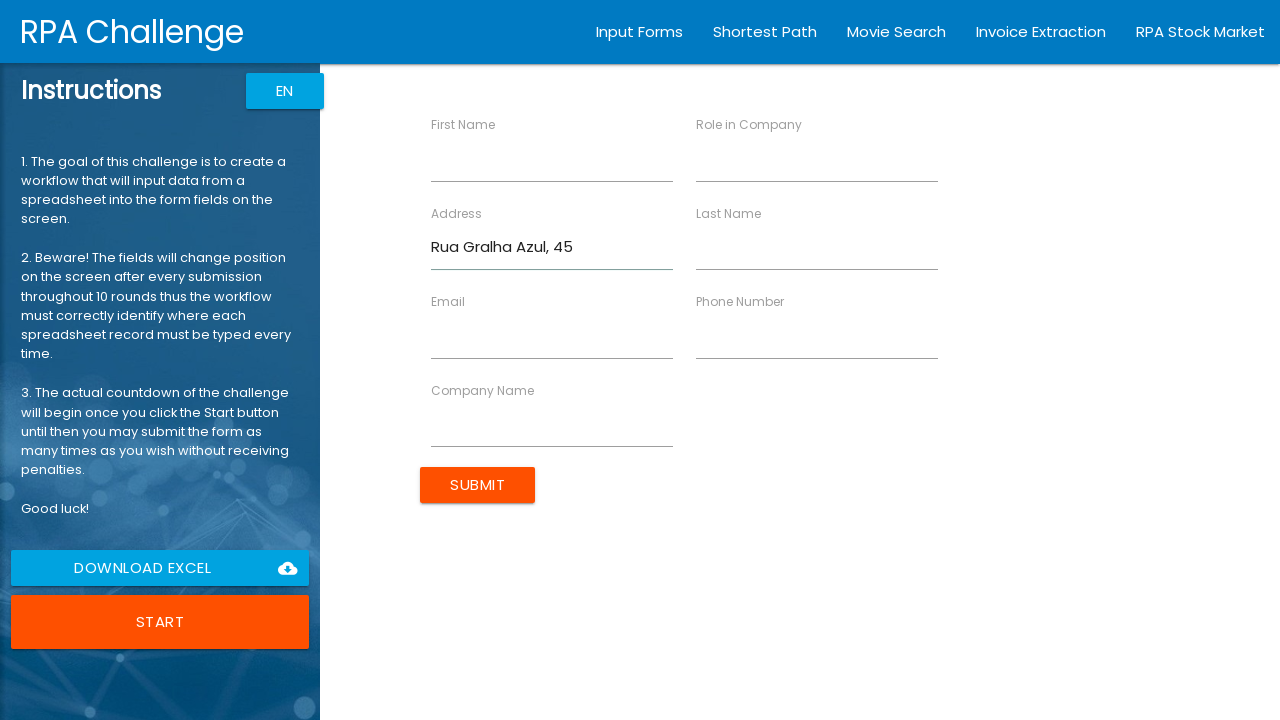

Filled company name field with 'Sicredi Vale Litoral SC' on //input[@ng-reflect-name="labelCompanyName"]
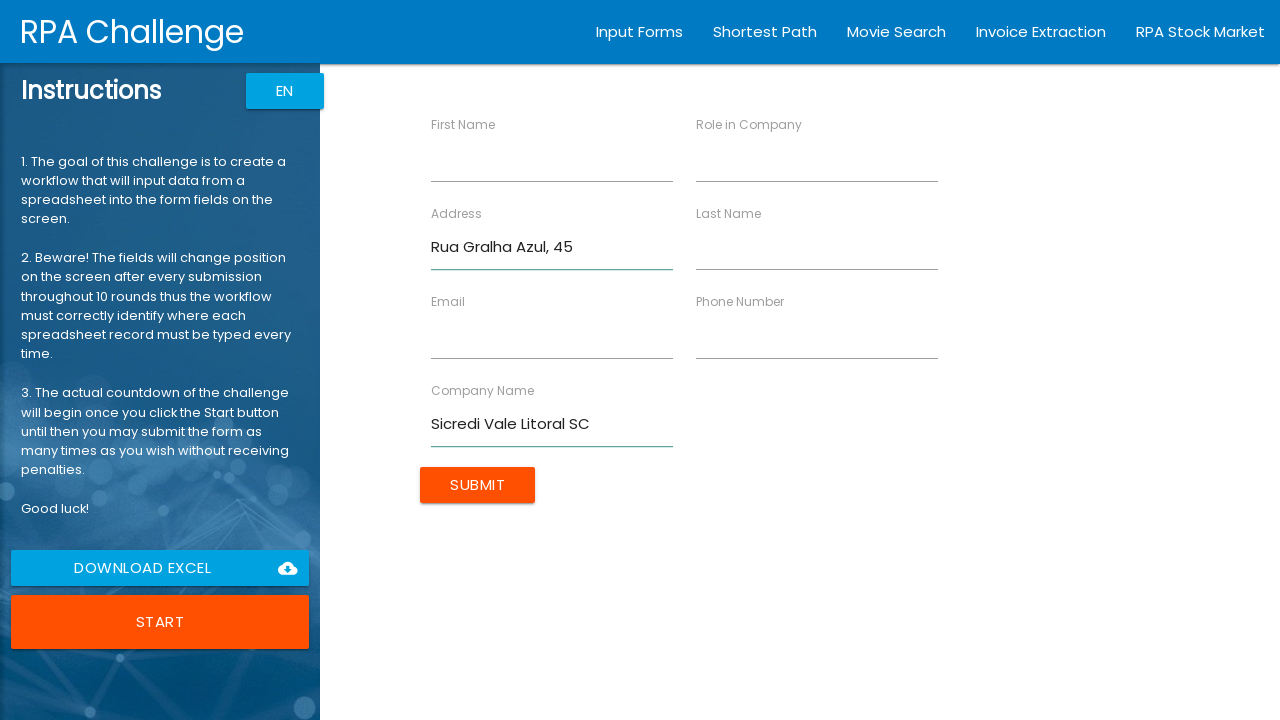

Filled role field with 'Assistente de Processos' on //input[@ng-reflect-name="labelRole"]
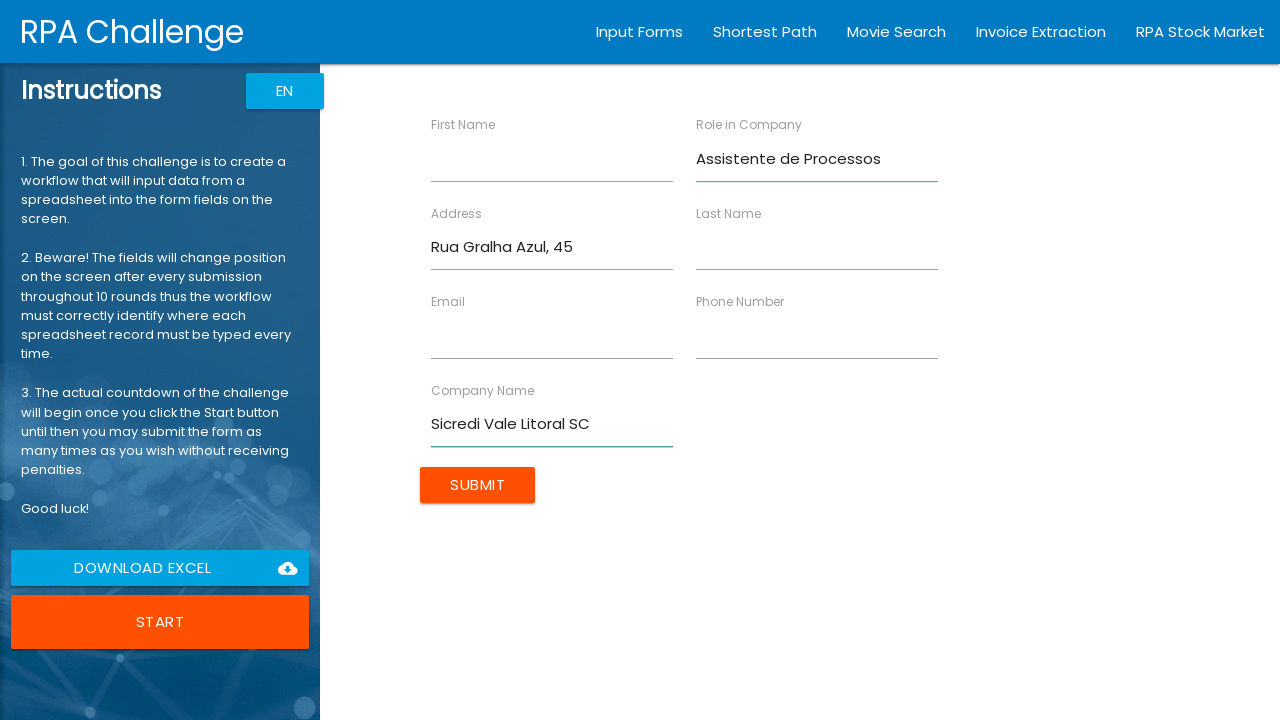

Filled phone field with '47 996265490' on //input[@ng-reflect-name="labelPhone"]
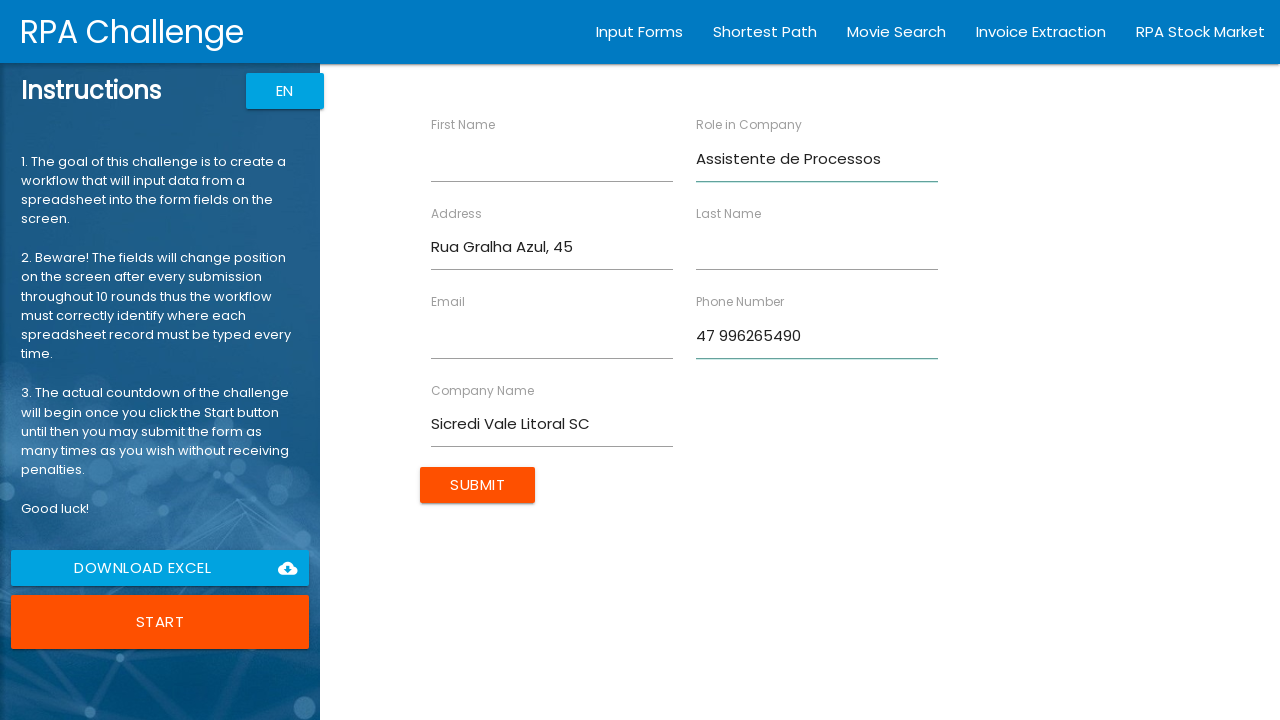

Filled email field with 'duarans03@gmail.com' on //input[@ng-reflect-name="labelEmail"]
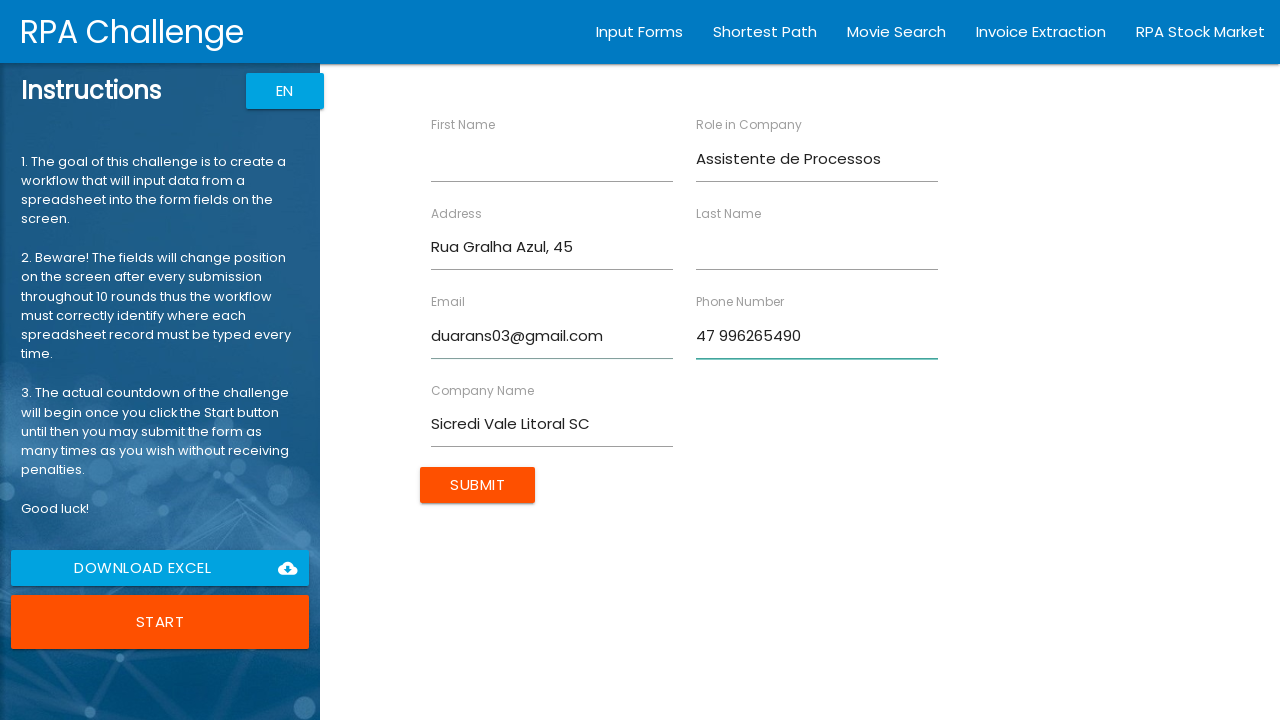

Filled first name field with 'Eduardo' on //input[@ng-reflect-name="labelFirstName"]
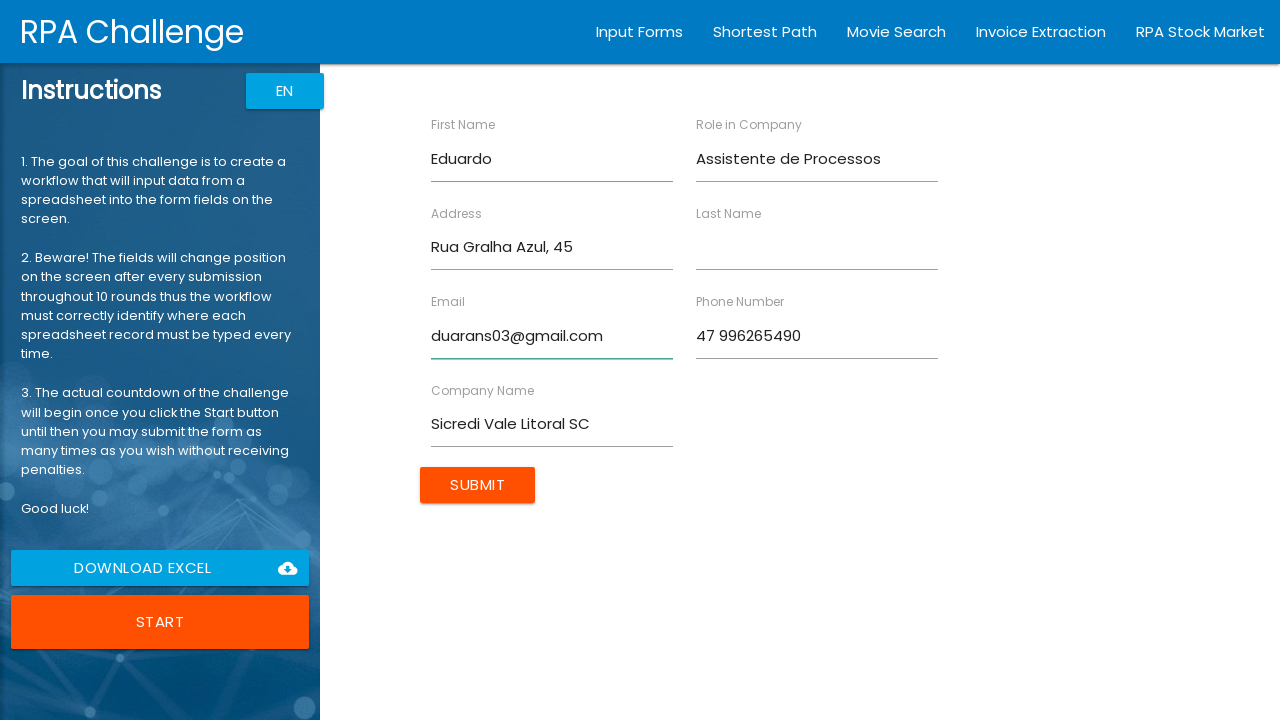

Filled last name field with 'Arán' on //input[@ng-reflect-name="labelLastName"]
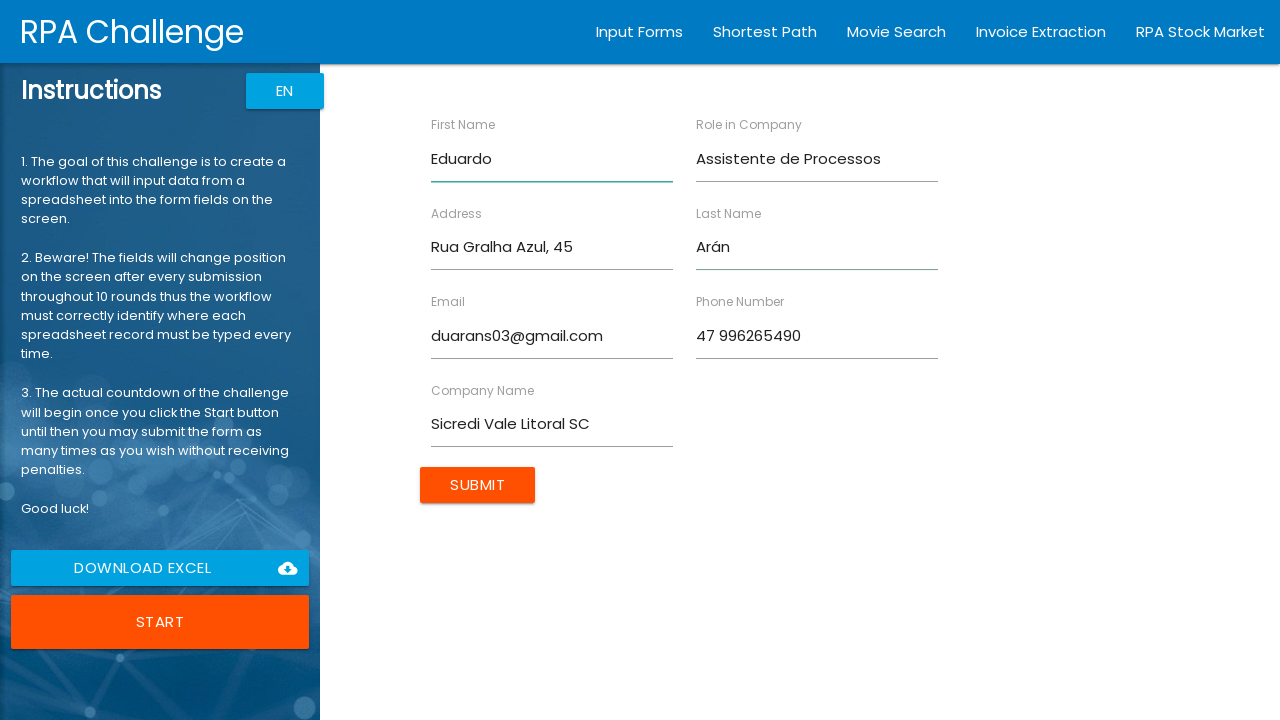

Clicked submit button to submit form at (478, 485) on xpath=//input[@value="Submit"]
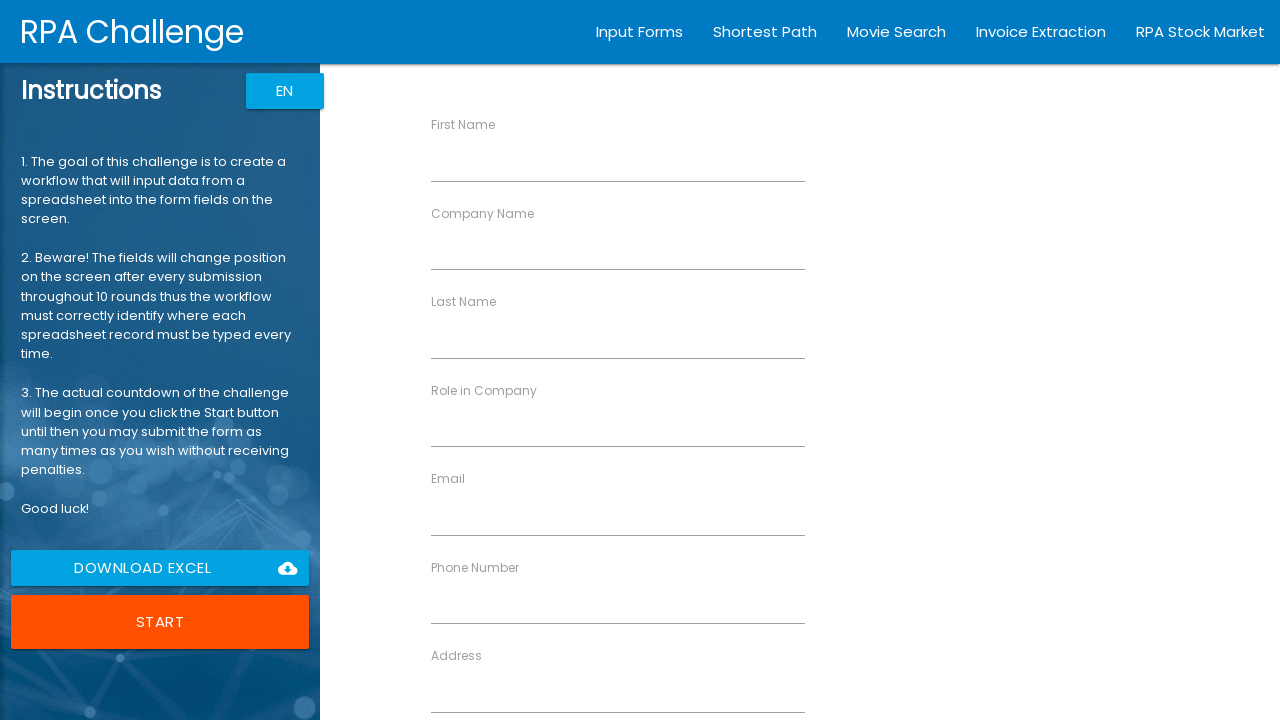

Clicked start/next button to proceed at (160, 622) on xpath=//button[@class="waves-effect col s12 m12 l12 btn-large uiColorButton"]
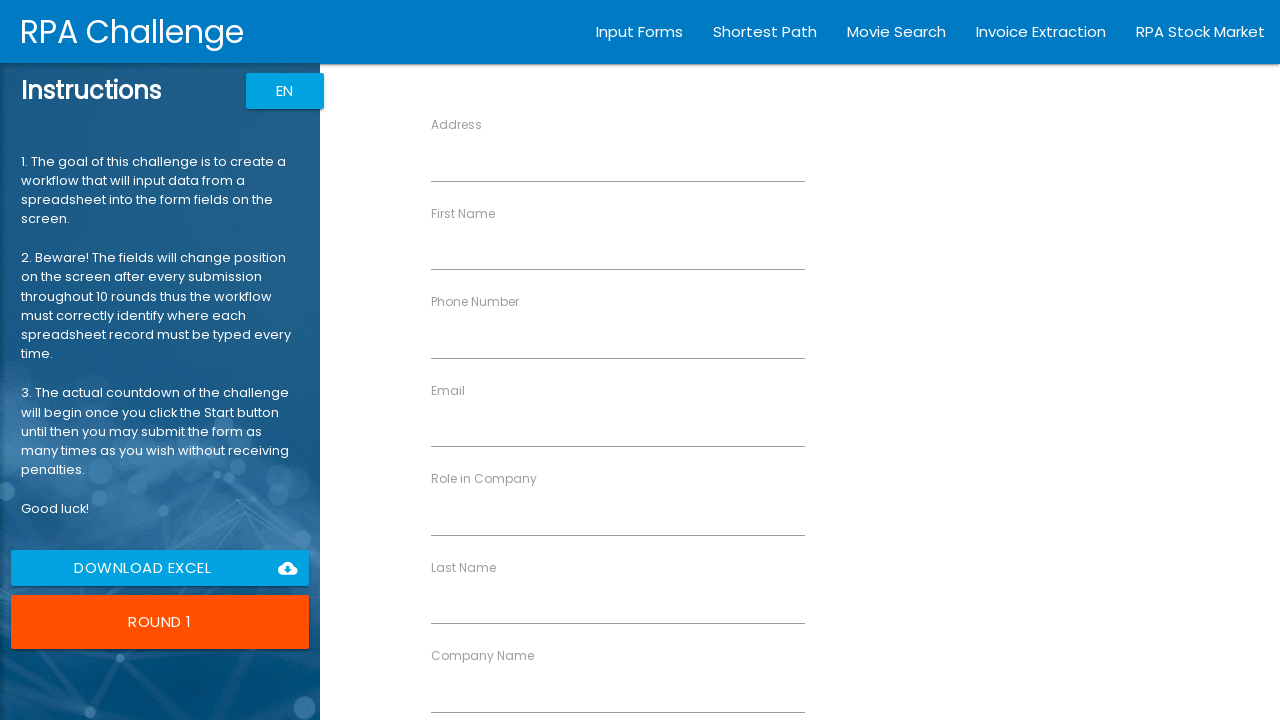

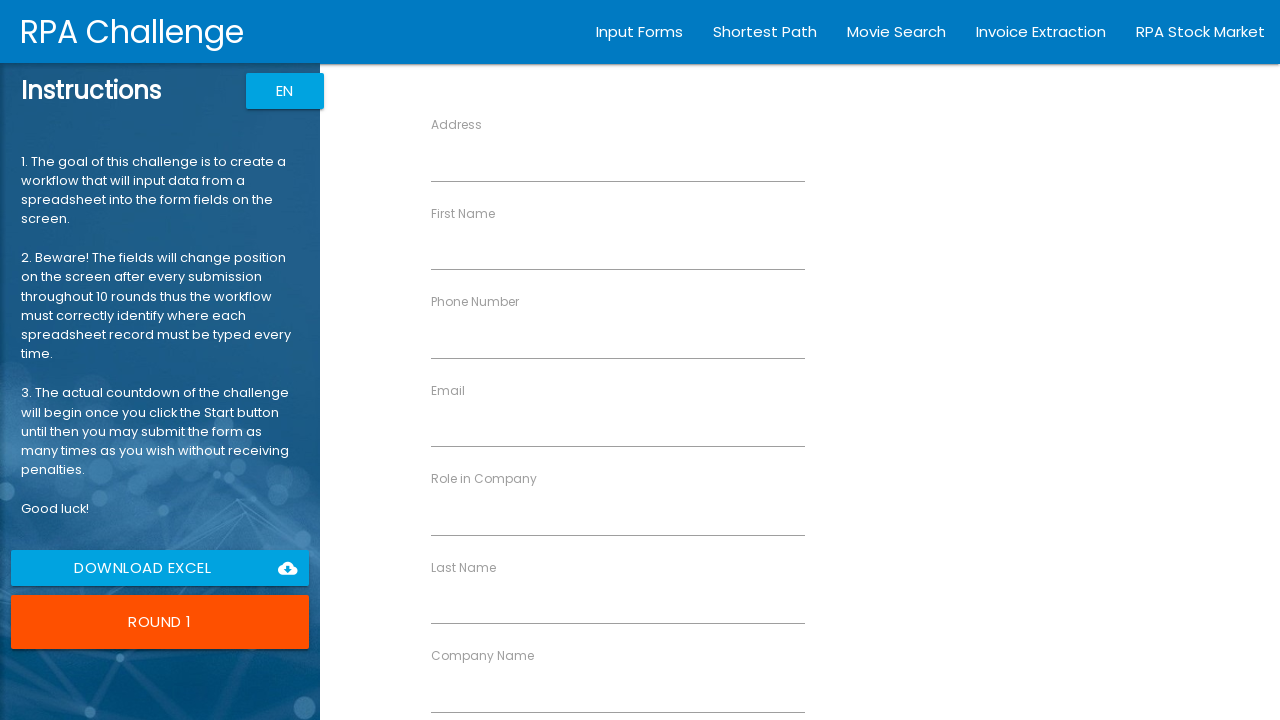